Tests that the browser back button works correctly with filter navigation

Starting URL: https://demo.playwright.dev/todomvc

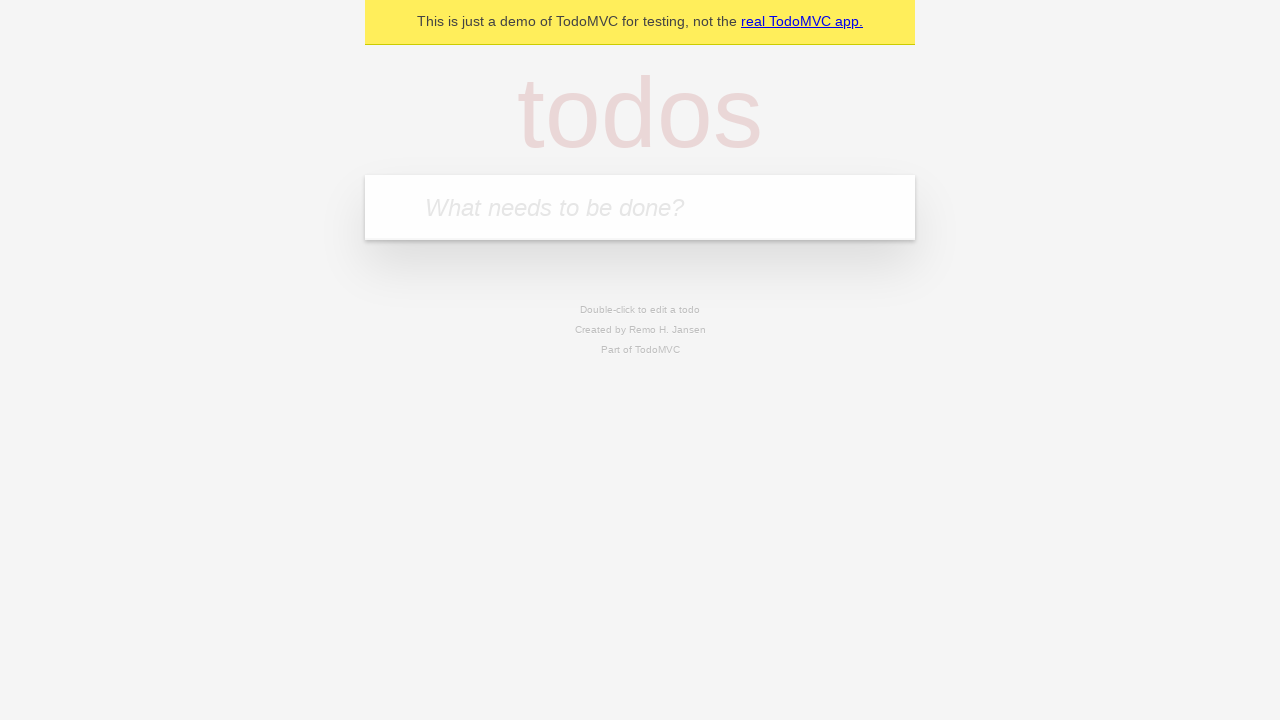

Filled todo input with 'buy some cheese' on internal:attr=[placeholder="What needs to be done?"i]
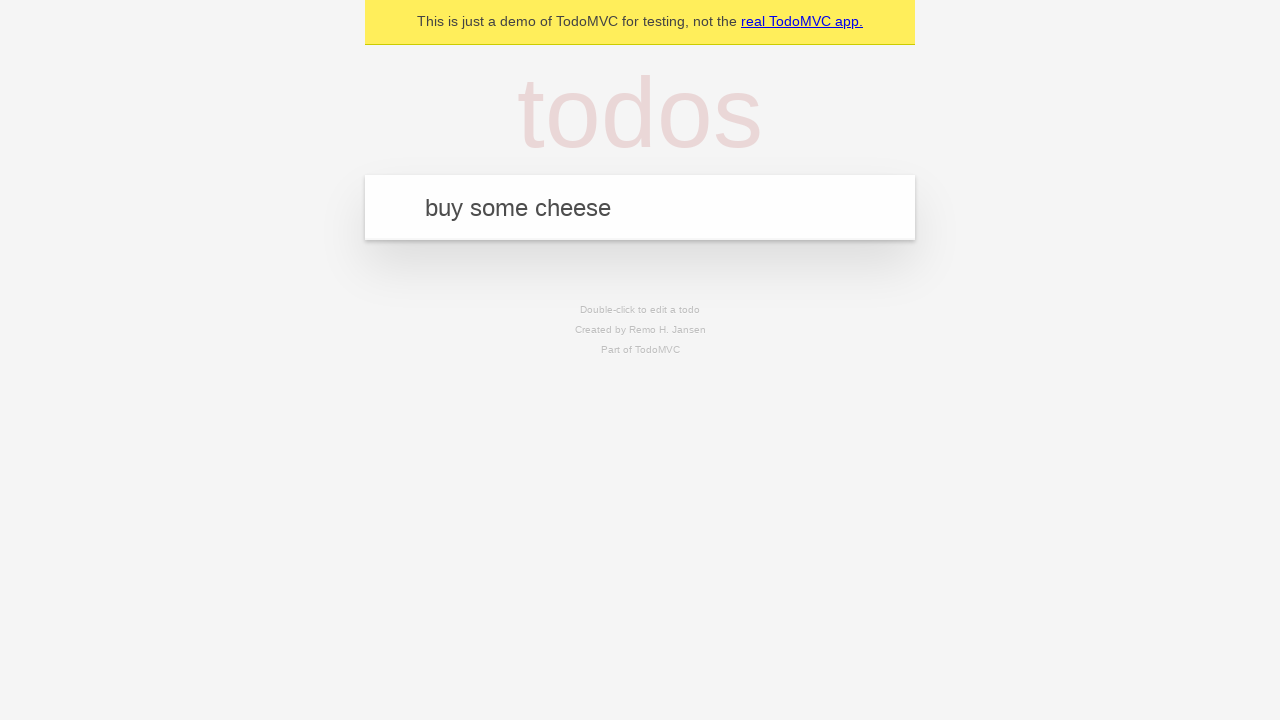

Pressed Enter to create first todo on internal:attr=[placeholder="What needs to be done?"i]
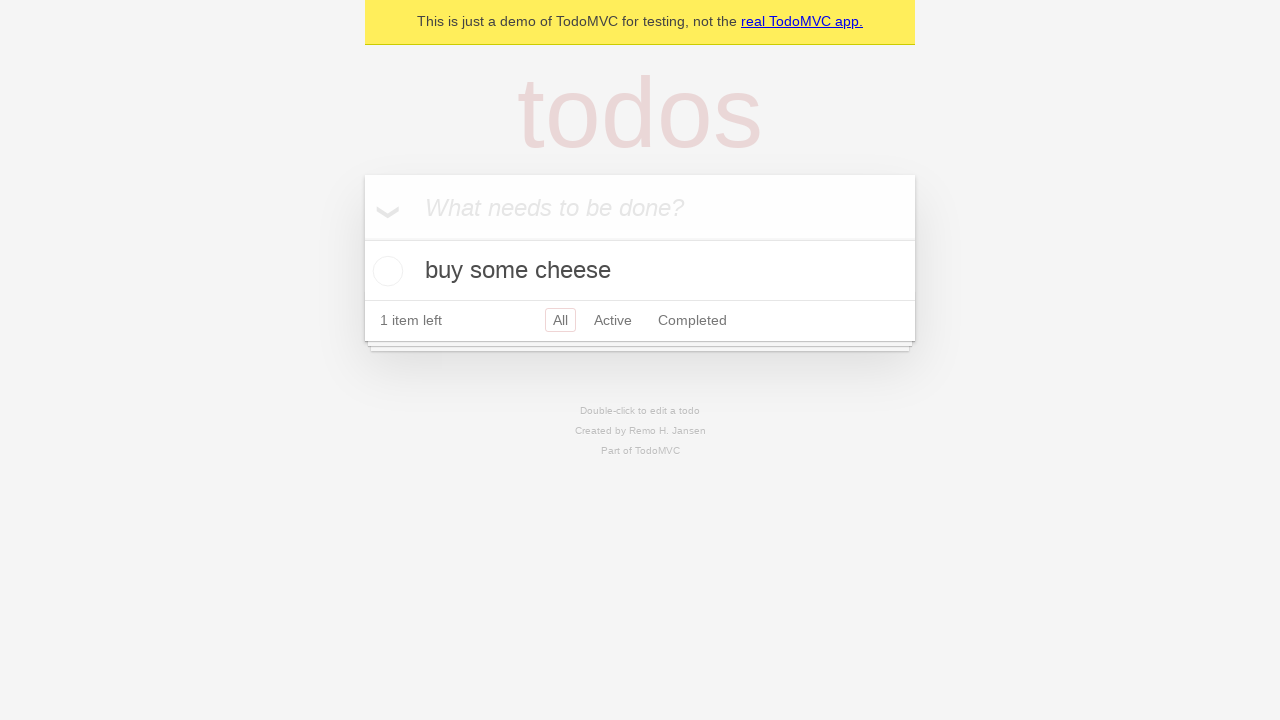

Filled todo input with 'feed the cat' on internal:attr=[placeholder="What needs to be done?"i]
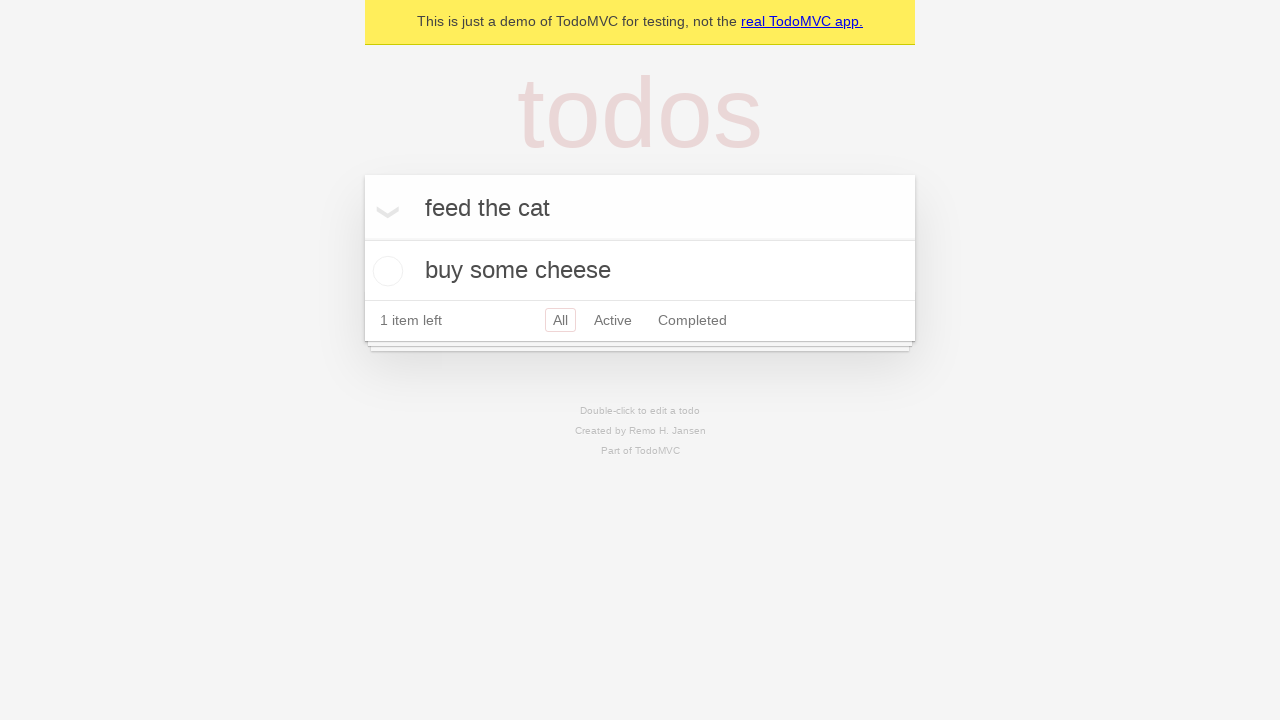

Pressed Enter to create second todo on internal:attr=[placeholder="What needs to be done?"i]
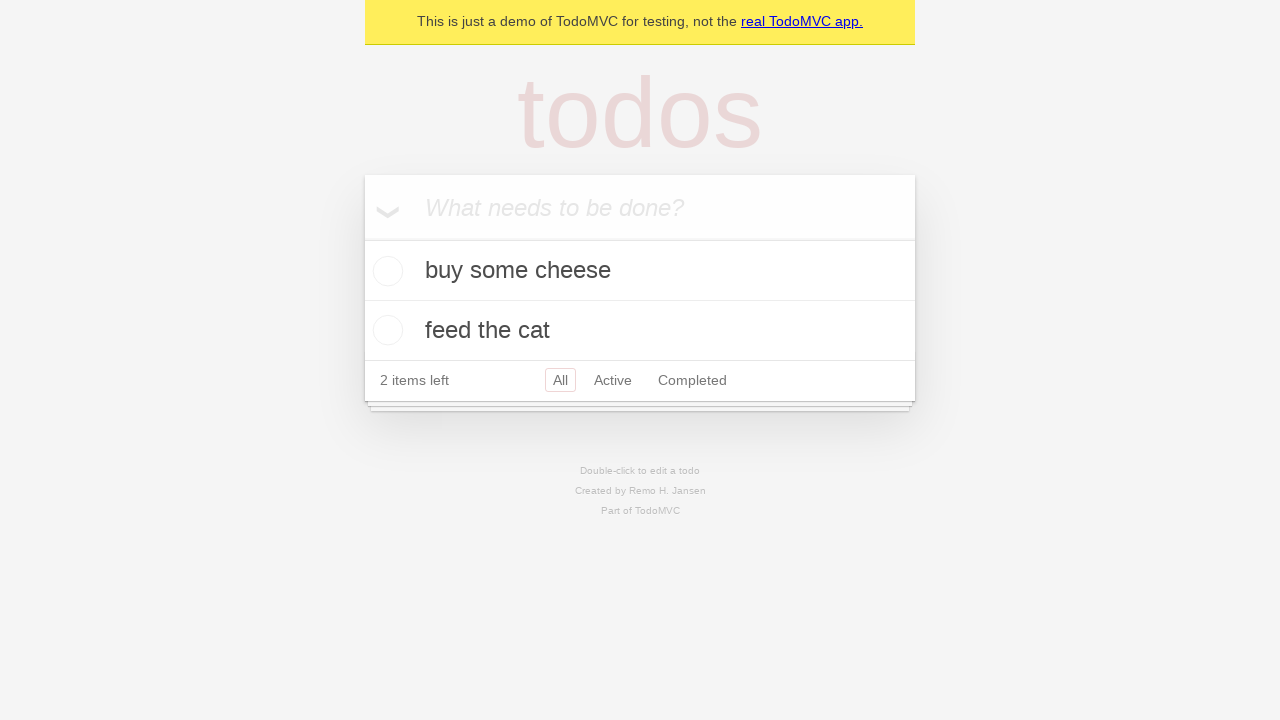

Filled todo input with 'book a doctors appointment' on internal:attr=[placeholder="What needs to be done?"i]
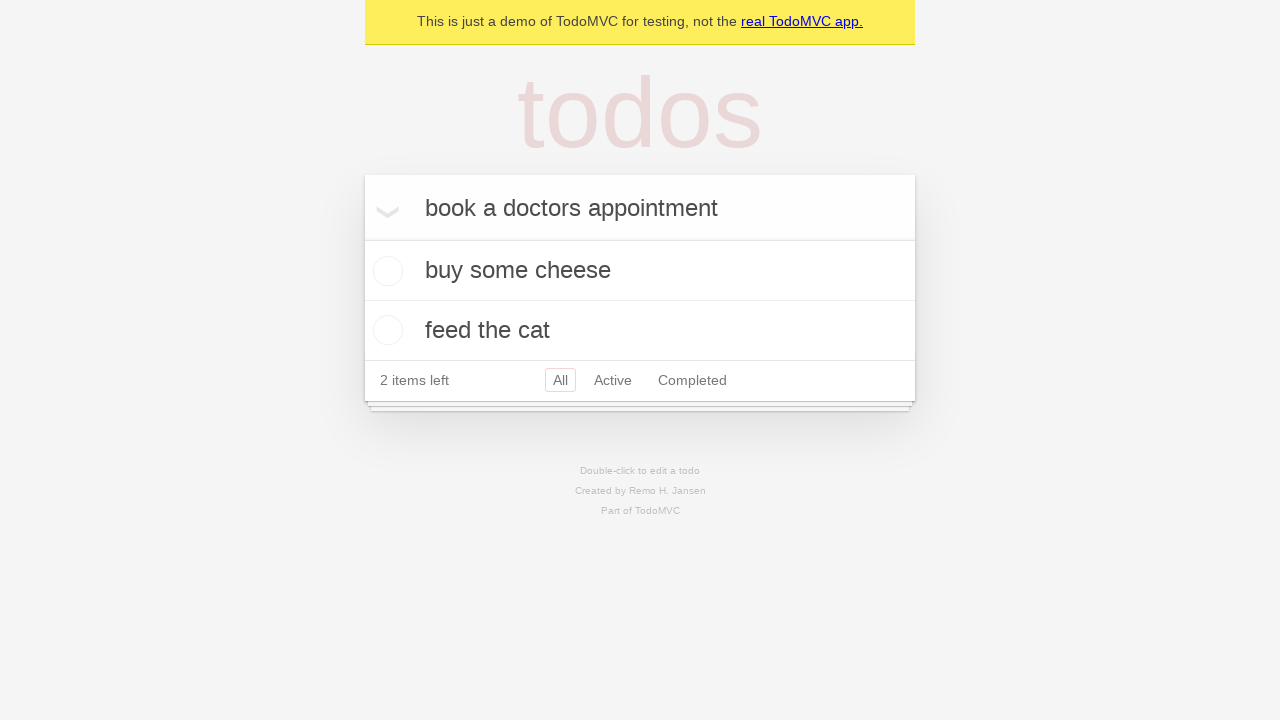

Pressed Enter to create third todo on internal:attr=[placeholder="What needs to be done?"i]
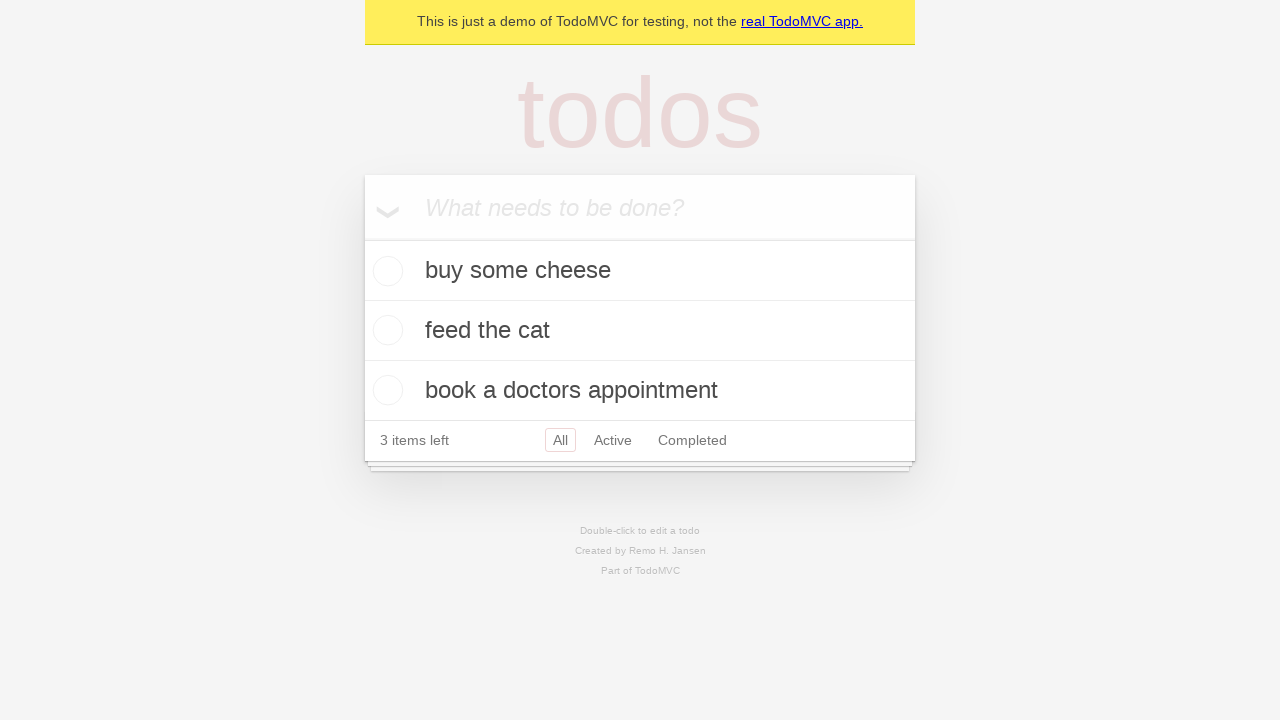

Waited for all three todos to be created
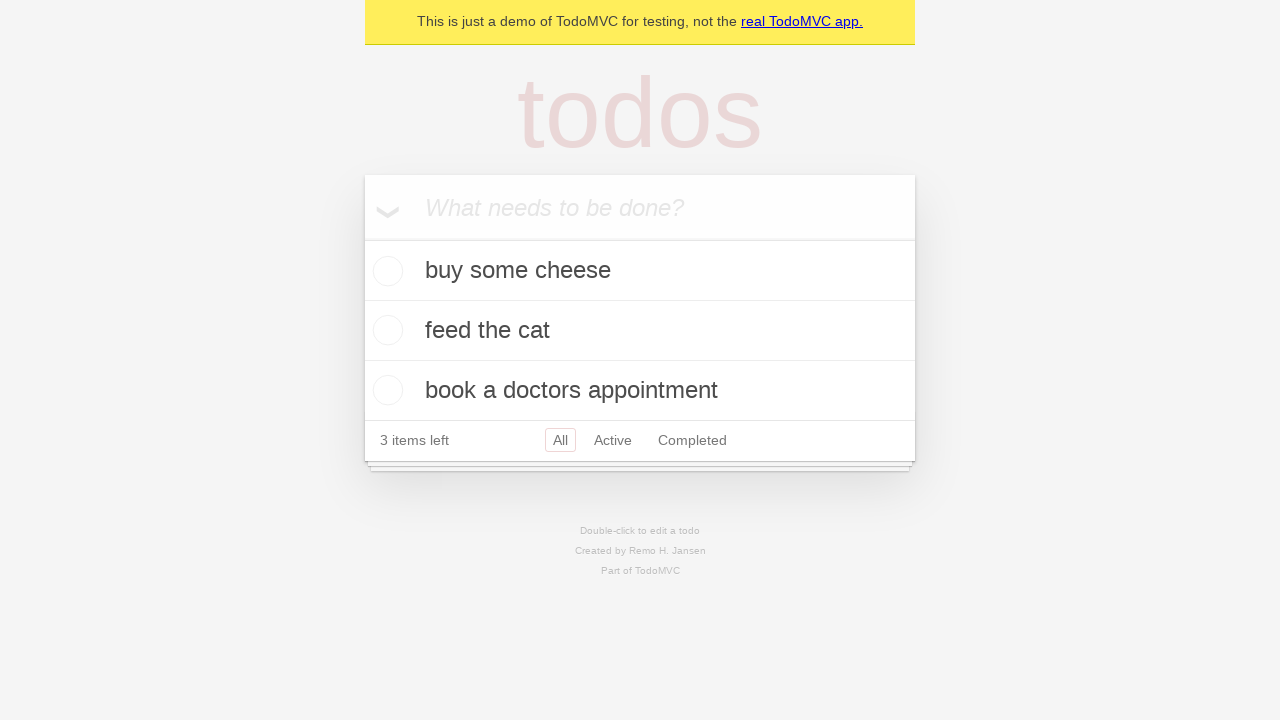

Checked the second todo item as completed at (385, 330) on [data-testid='todo-item'] >> nth=1 >> internal:role=checkbox
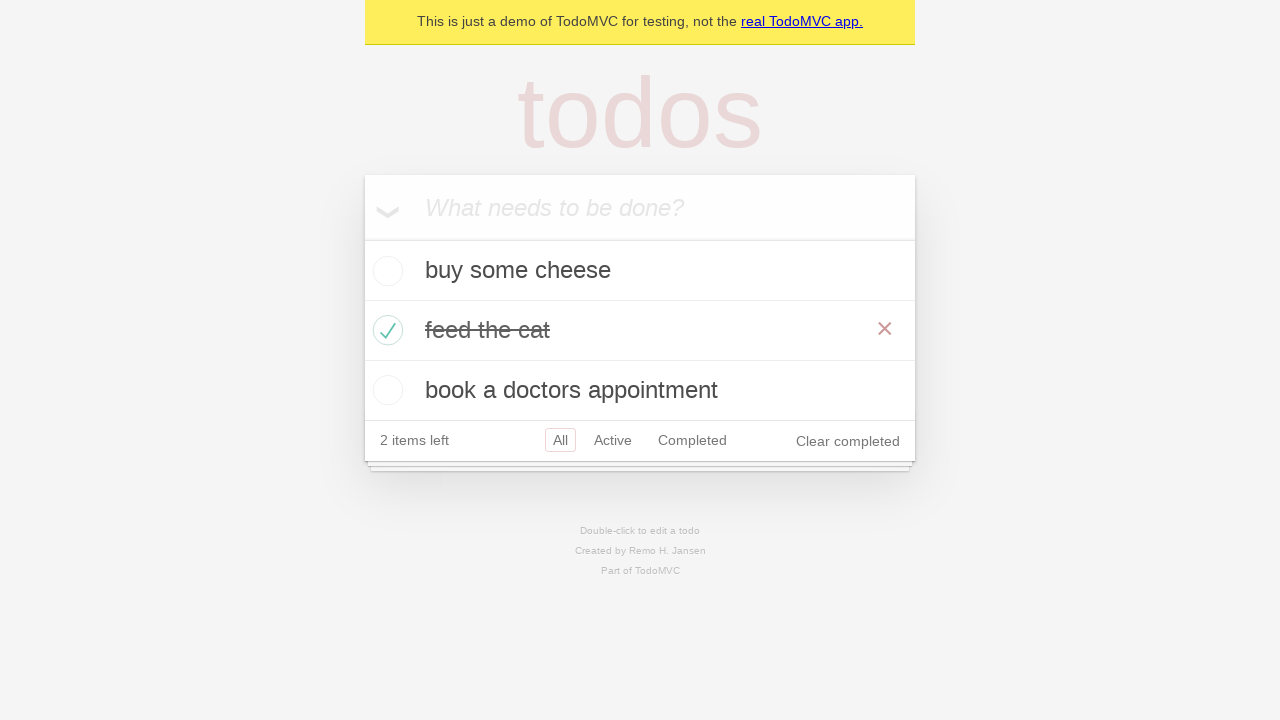

Clicked 'All' filter to show all todos at (560, 440) on internal:role=link[name="All"i]
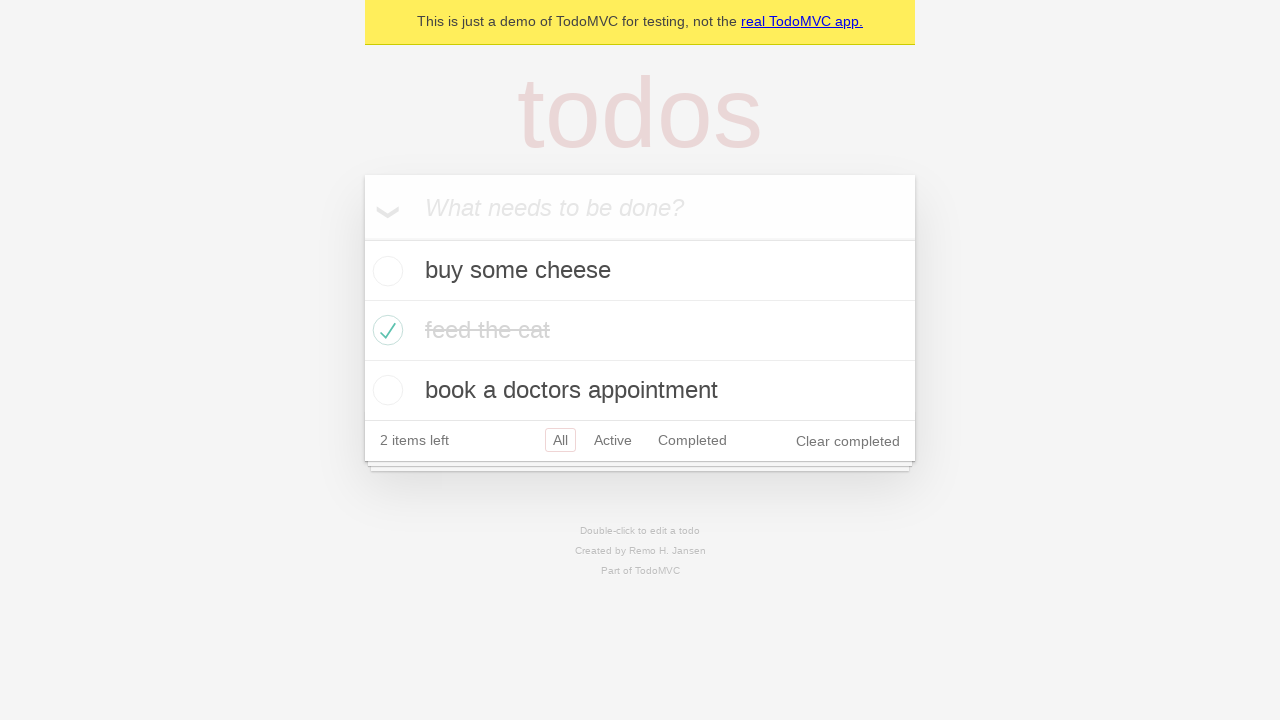

Clicked 'Active' filter to show only active todos at (613, 440) on internal:role=link[name="Active"i]
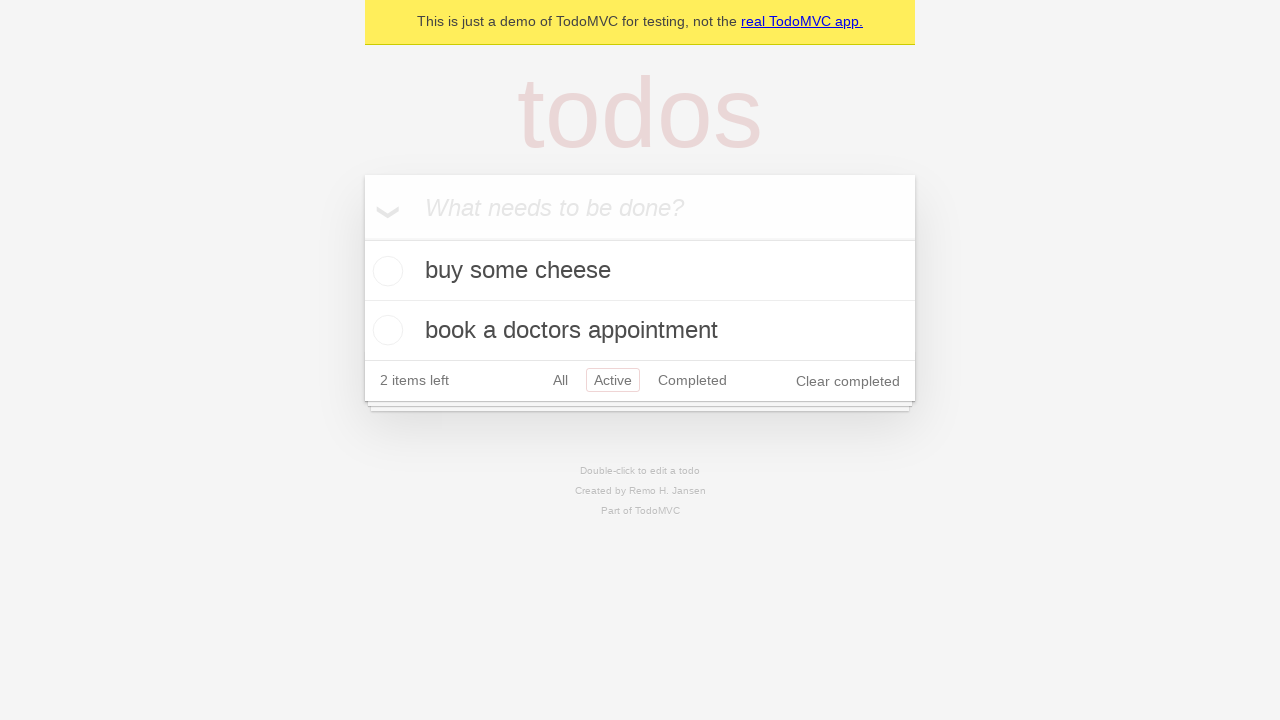

Clicked 'Completed' filter to show only completed todos at (692, 380) on internal:role=link[name="Completed"i]
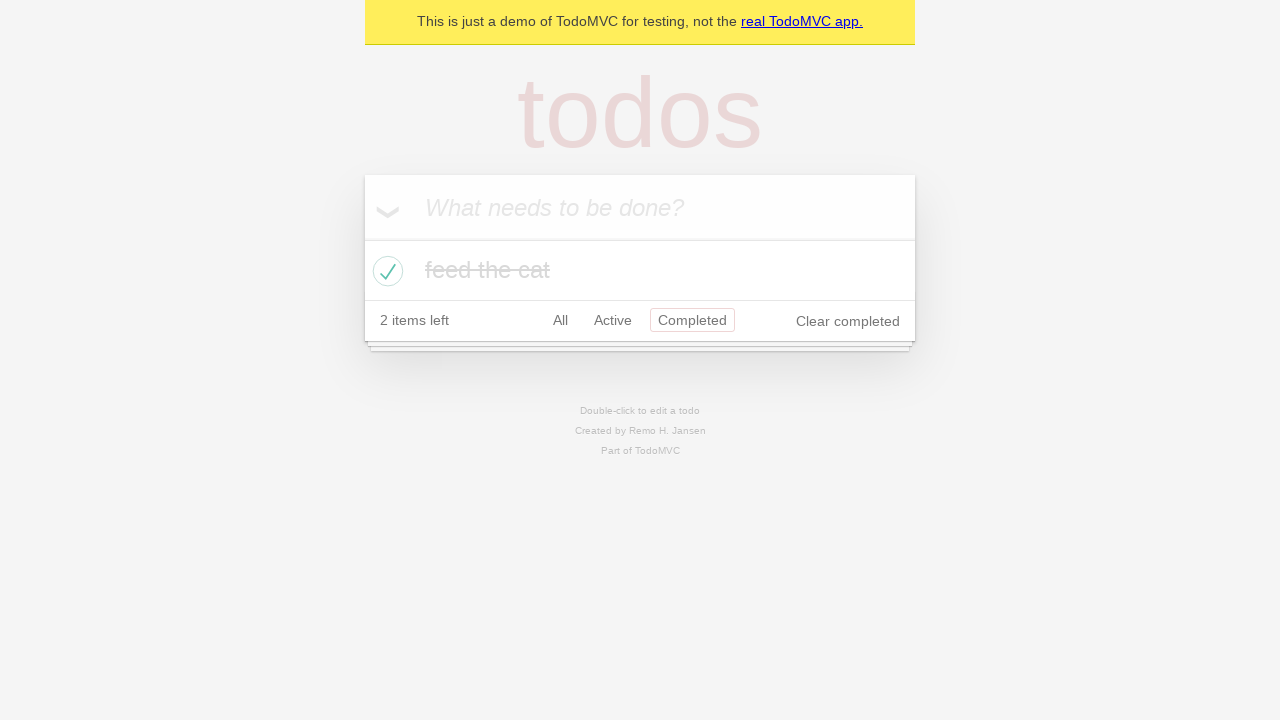

Pressed back button - should return to Active filter
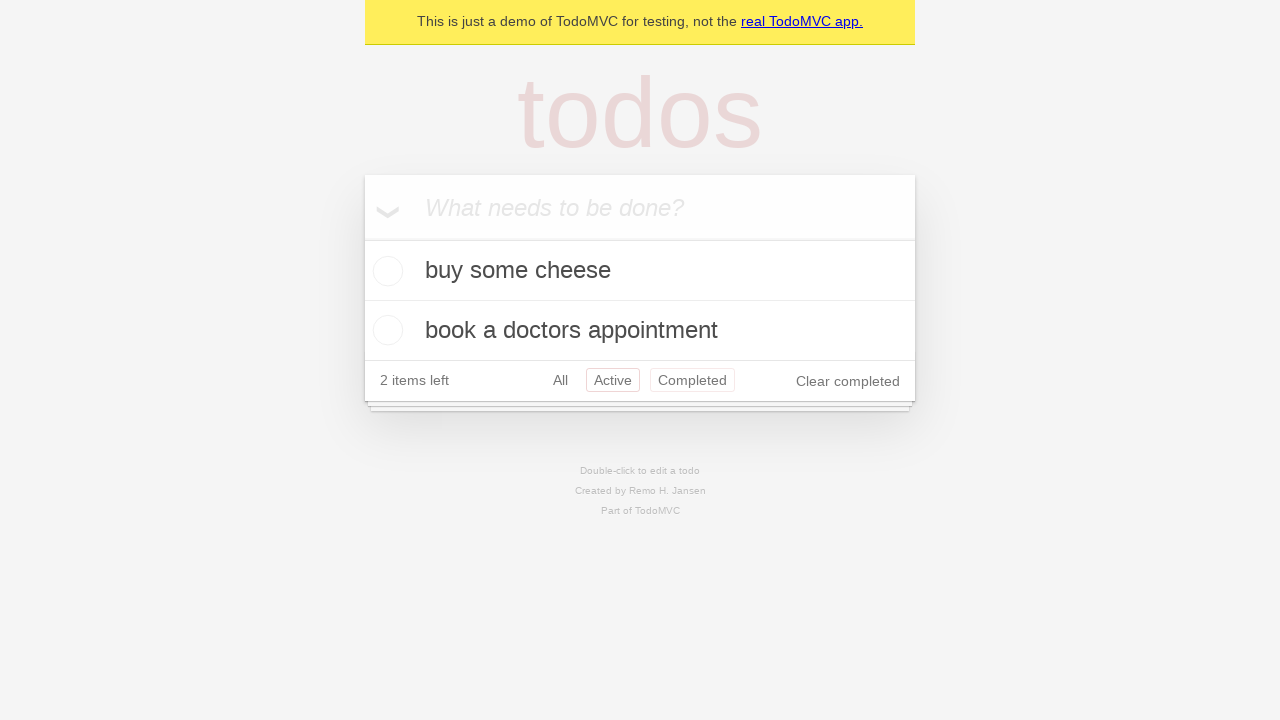

Pressed back button - should return to All filter
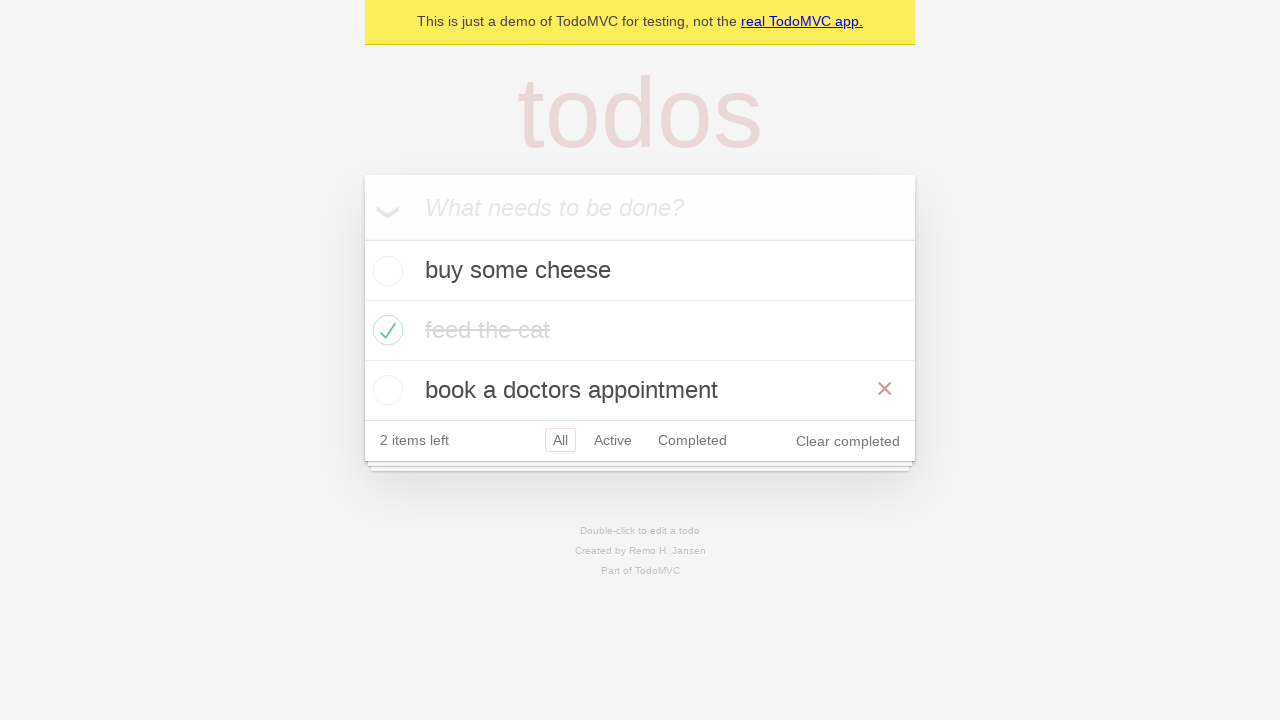

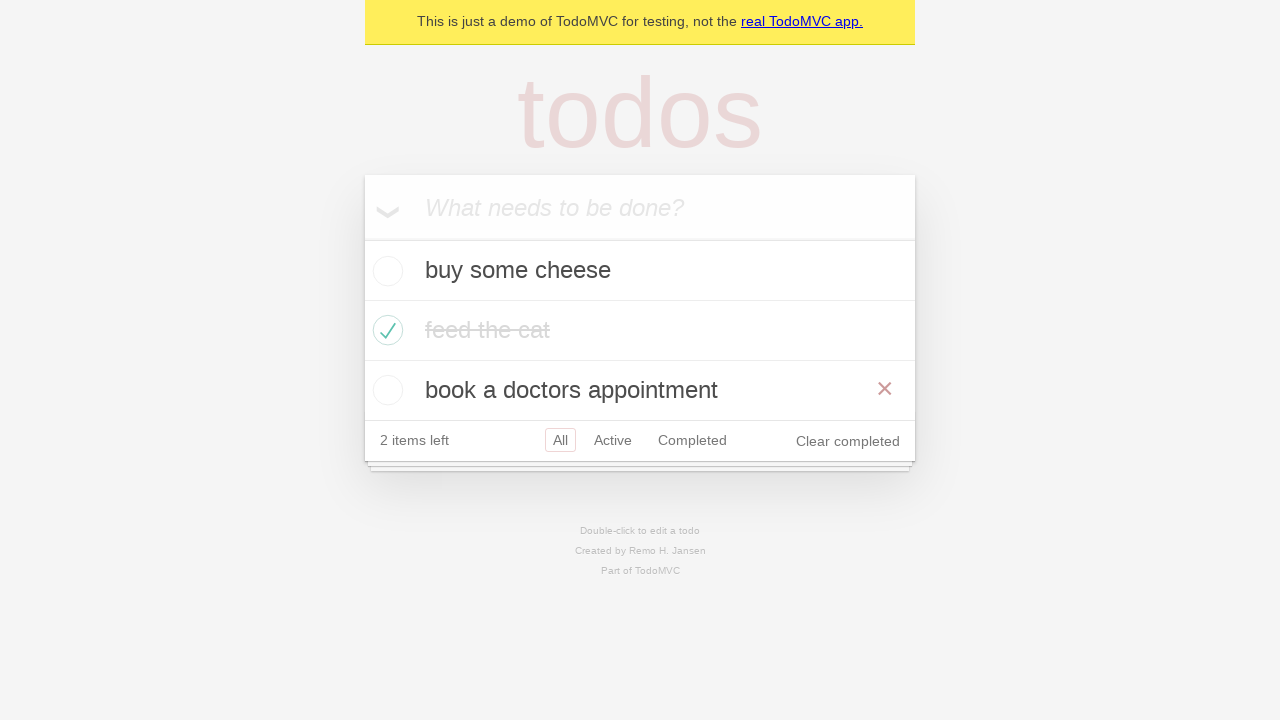